Tests drag-and-drop functionality on jQueryUI's droppable demo page by dragging an element onto a drop target within an iframe and verifying the interaction.

Starting URL: https://jqueryui.com/droppable/

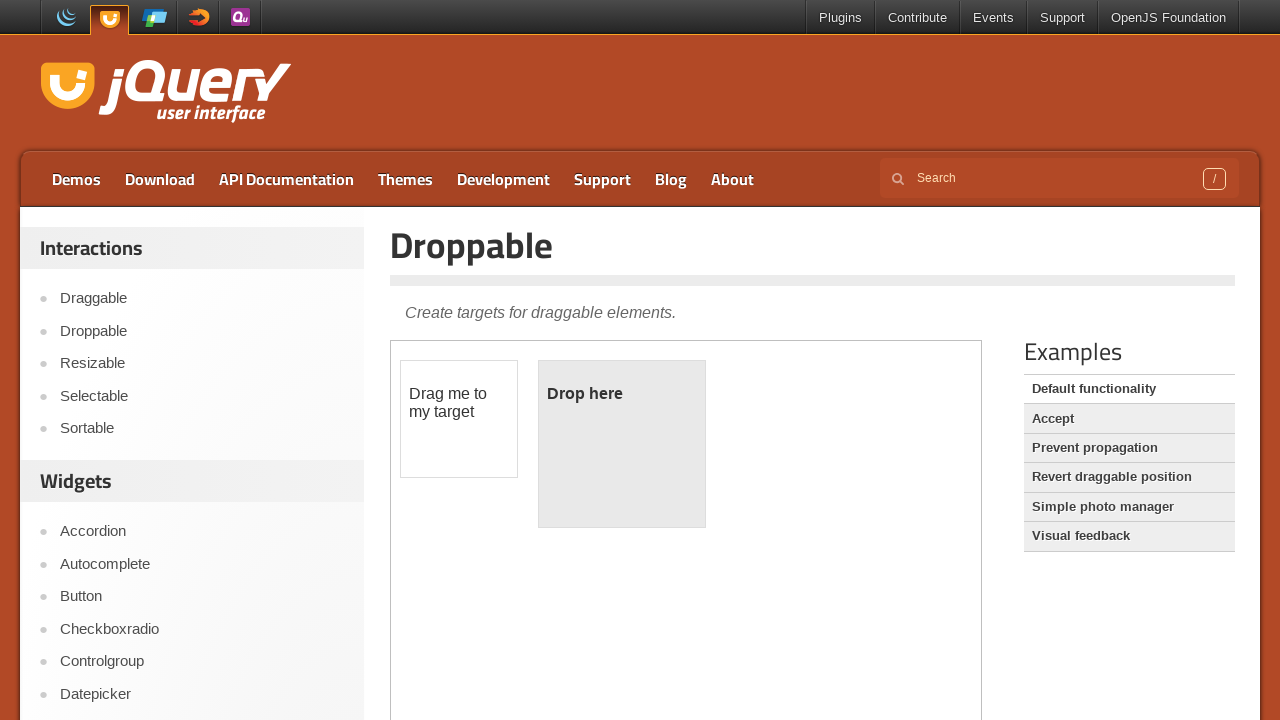

Navigated to jQueryUI droppable demo page
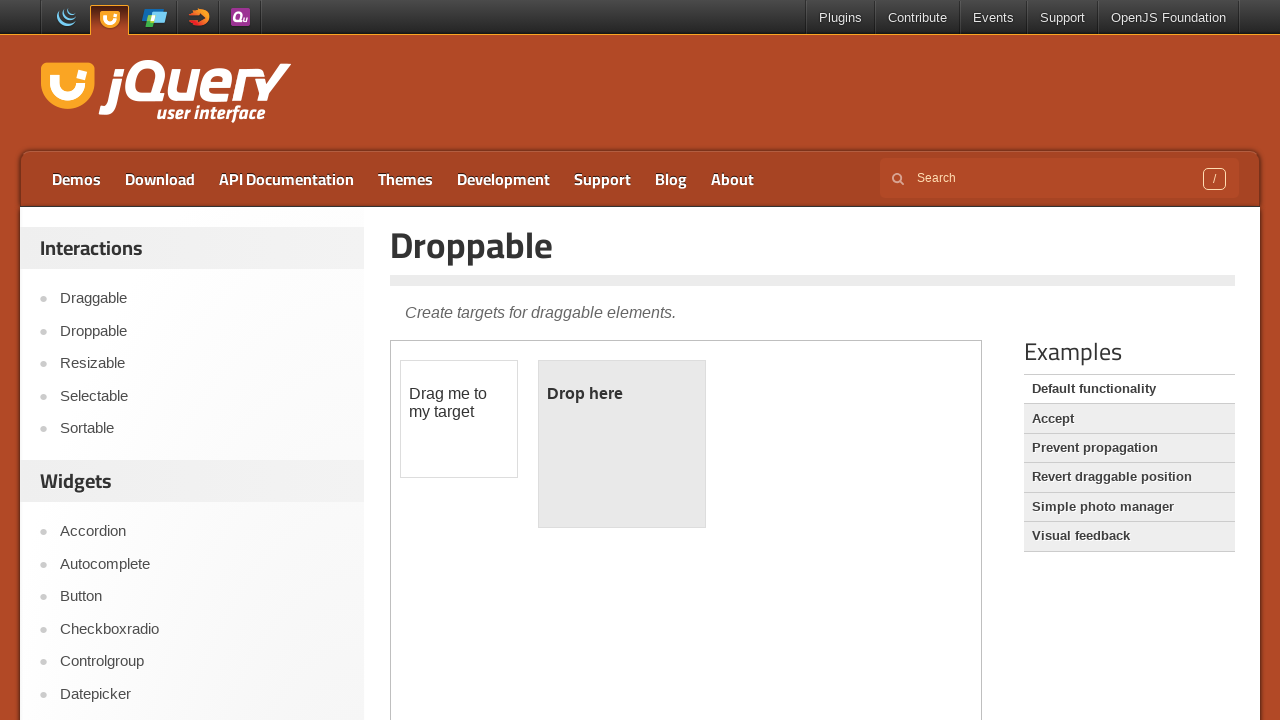

Located the demo iframe
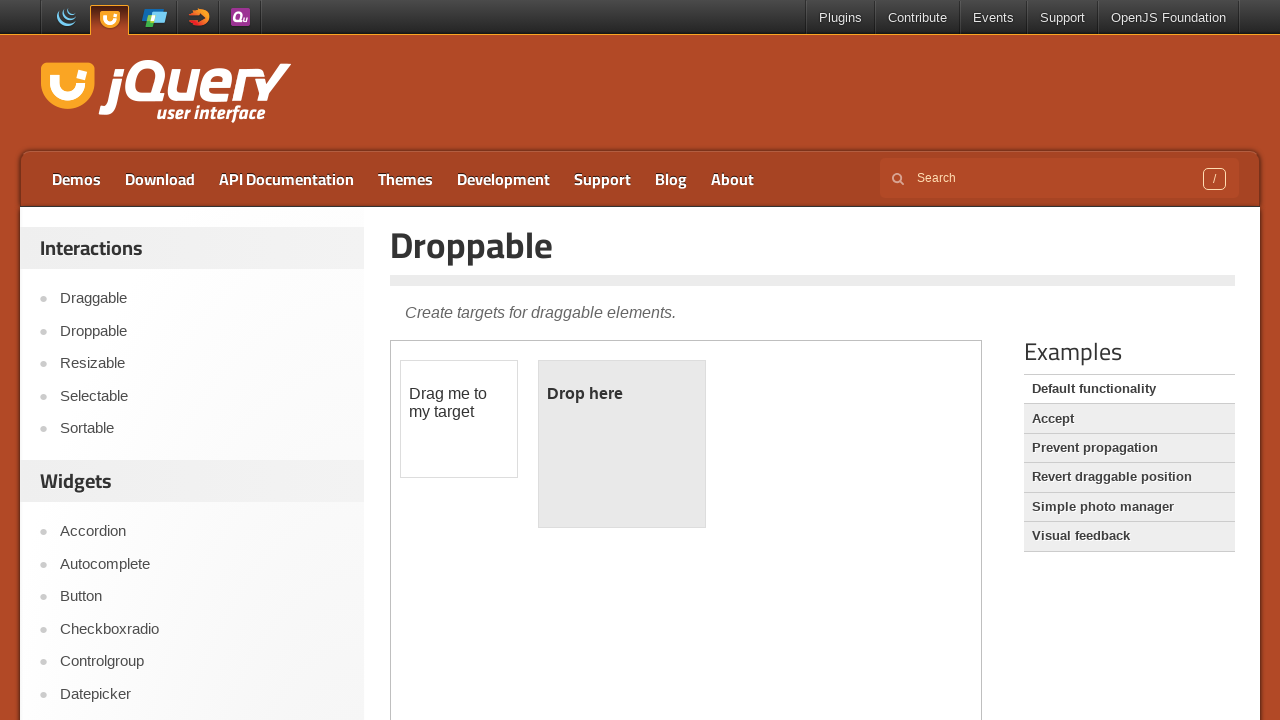

Located the draggable element within the iframe
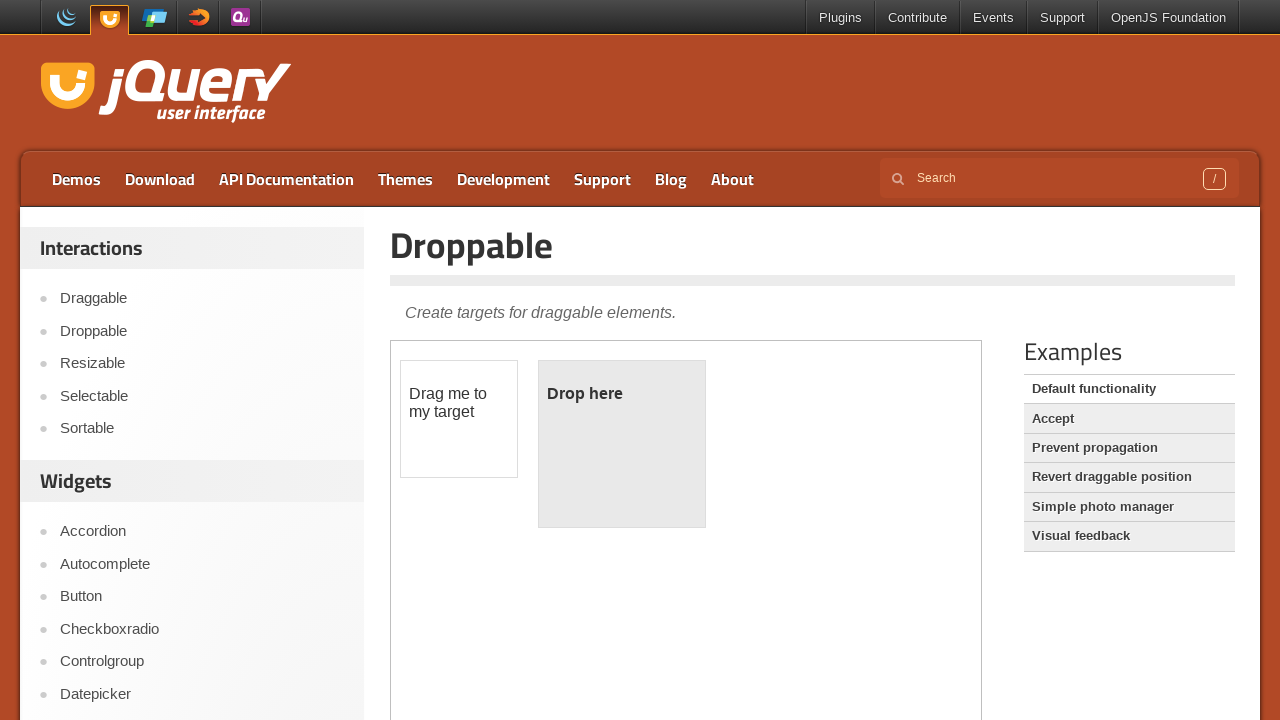

Located the droppable target element within the iframe
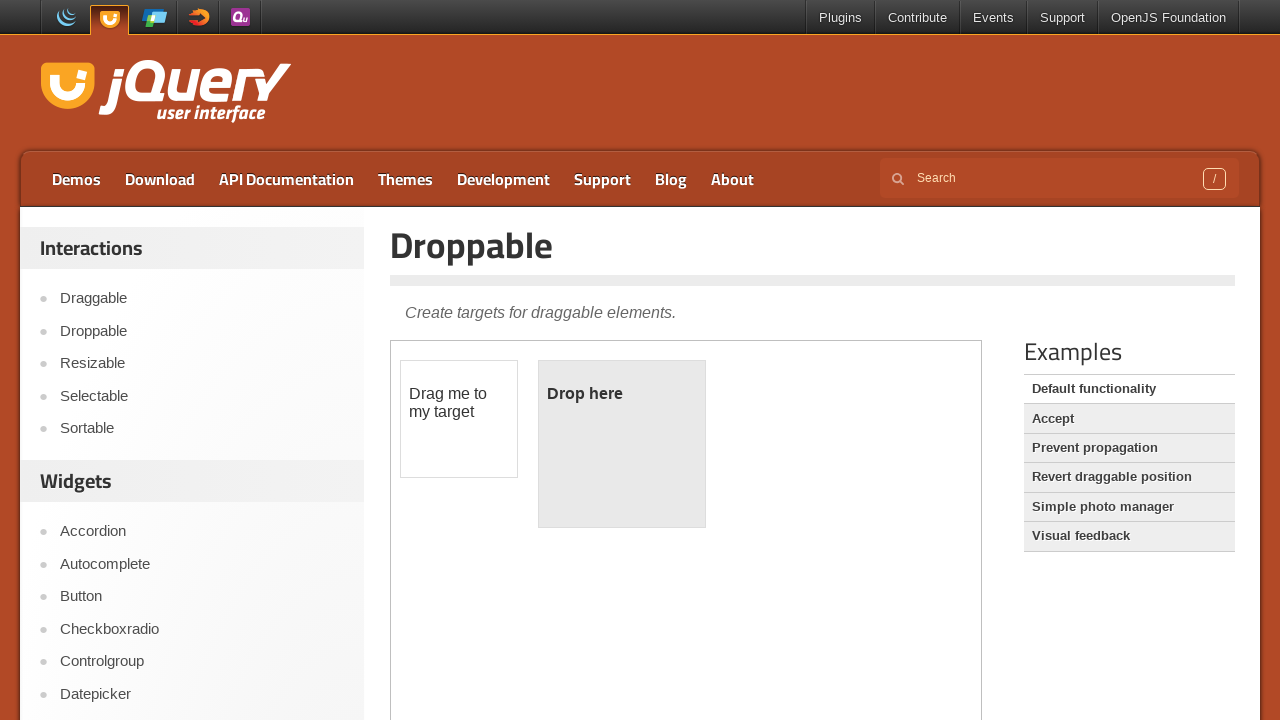

Dragged the draggable element onto the droppable target at (622, 444)
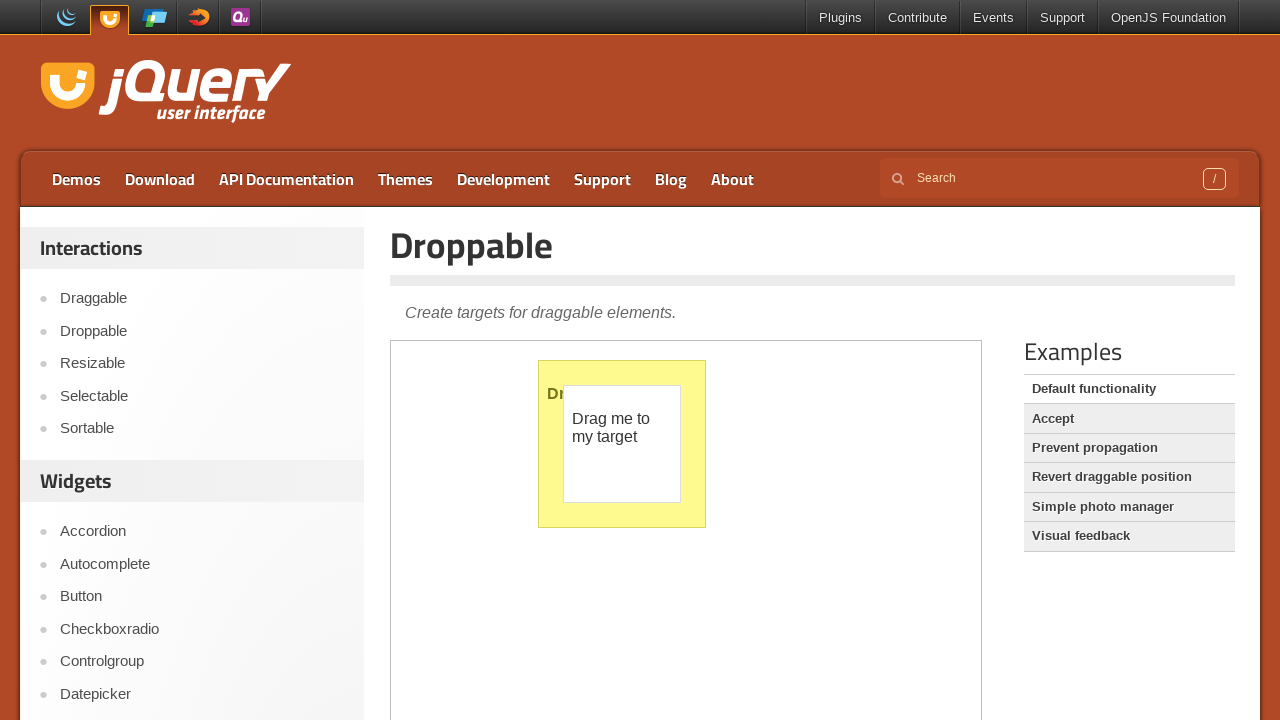

Waited 500ms for drop animation to complete
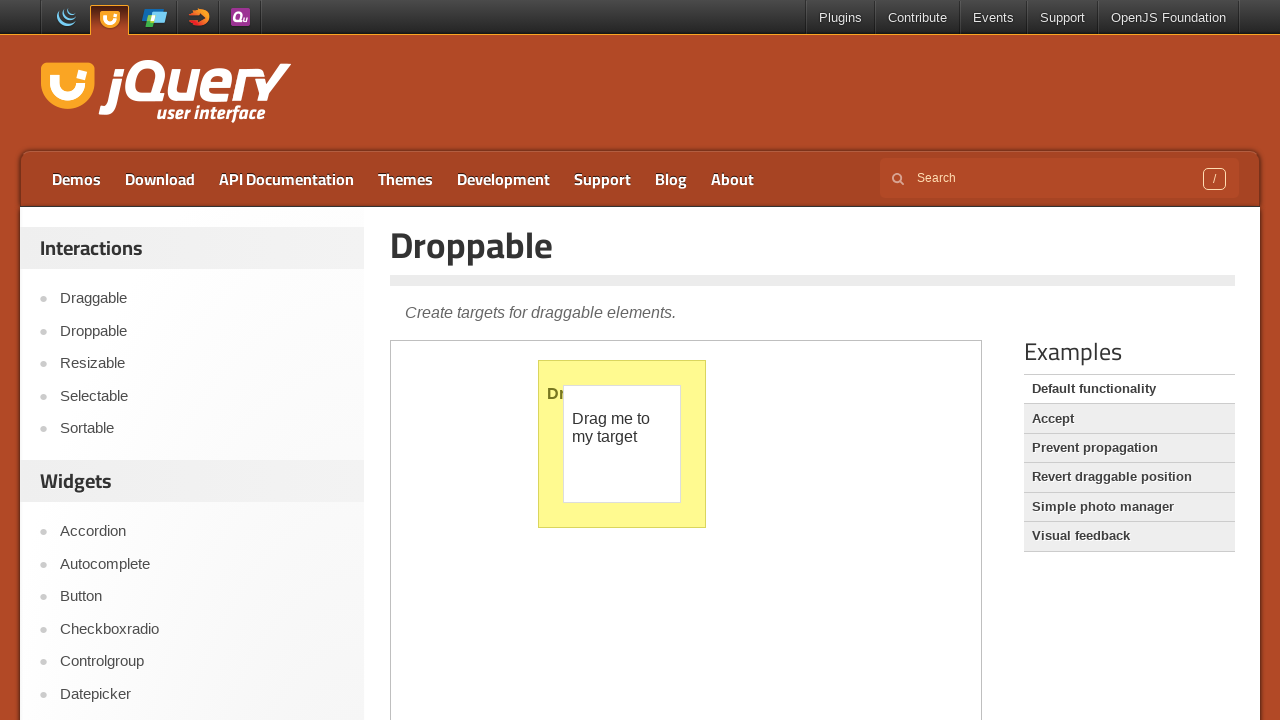

Retrieved text content from droppable element: '
	Dropped!
'
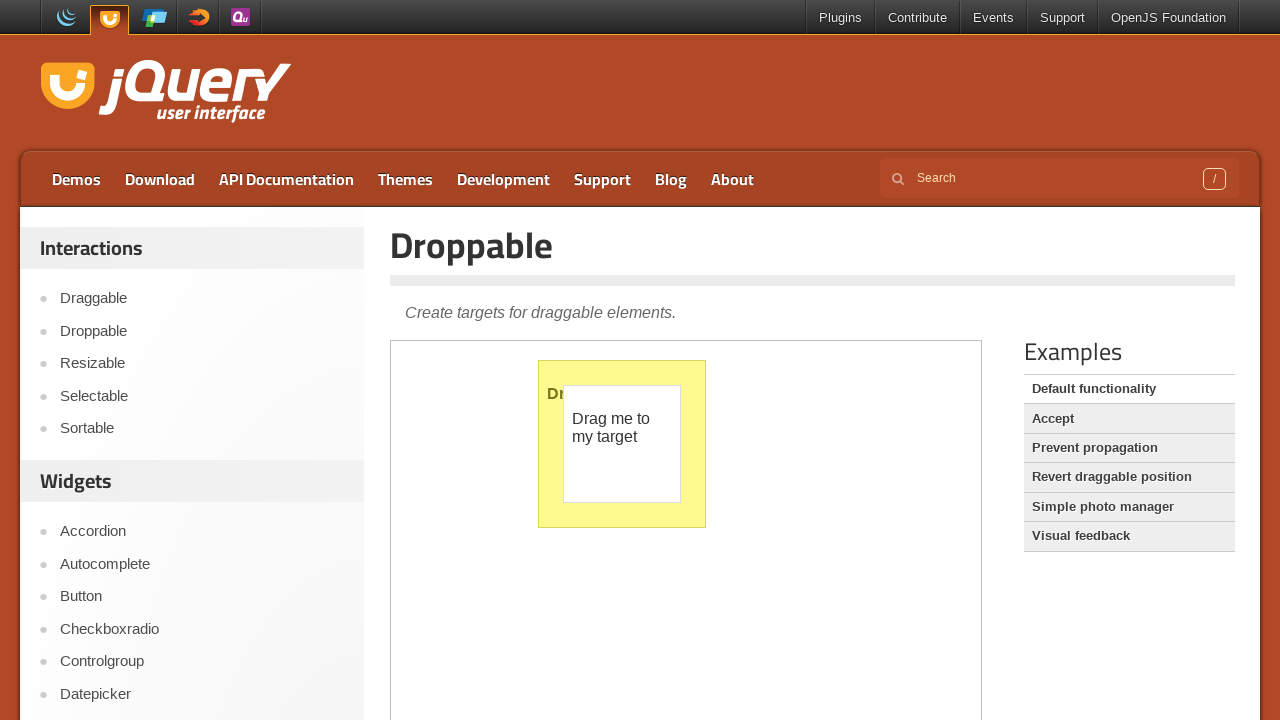

Verified that droppable element contains 'Dropped' text - drag and drop successful
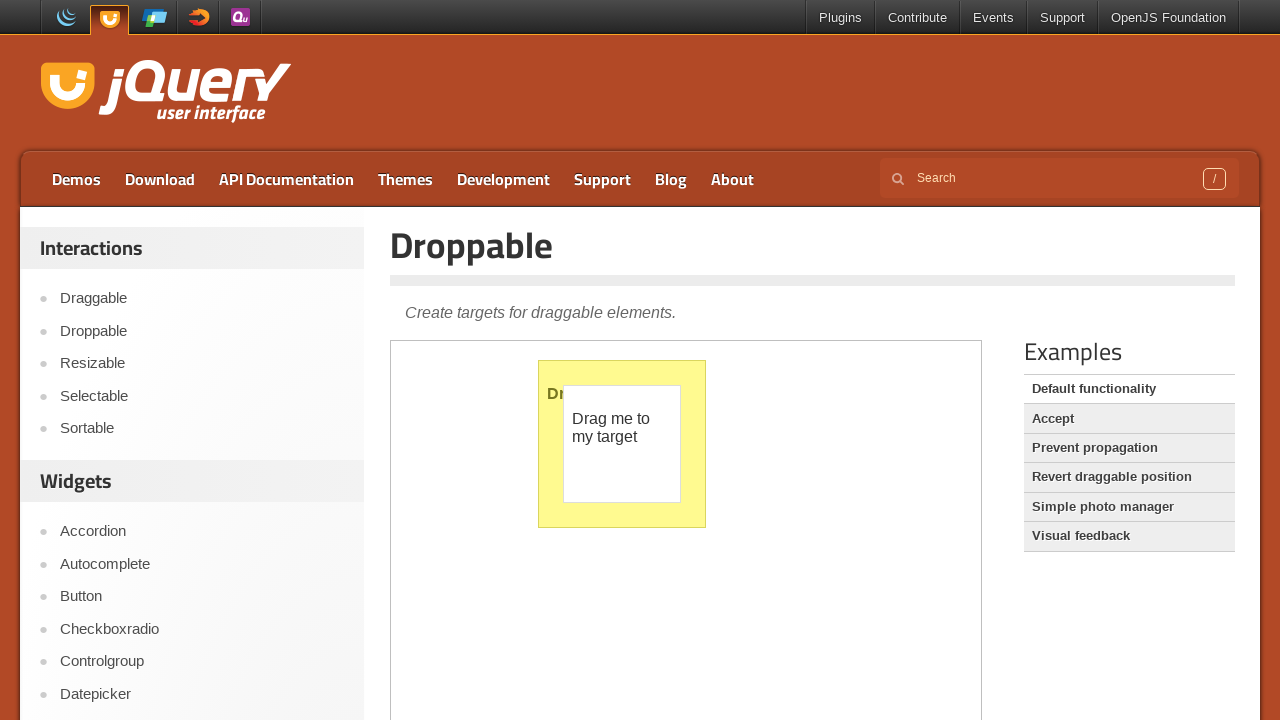

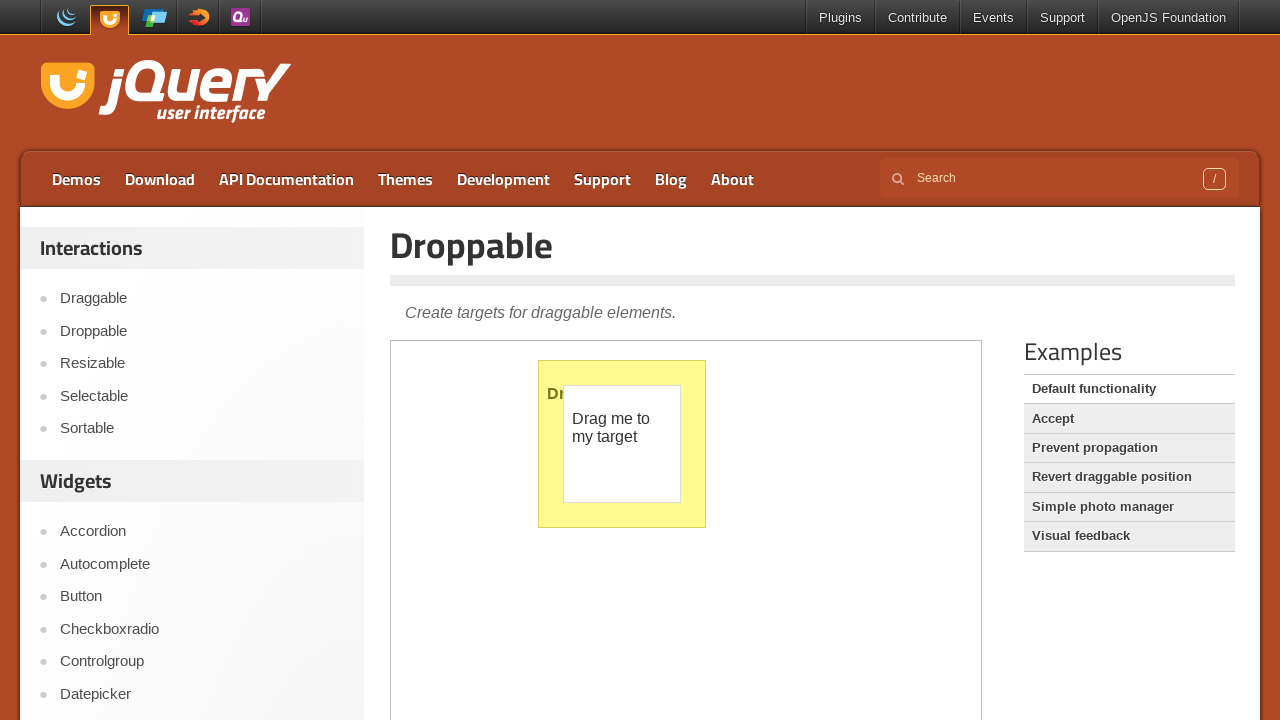